Tests page scrolling functionality including main window scroll and scrolling within a fixed header table element

Starting URL: https://www.rahulshettyacademy.com/AutomationPractice/

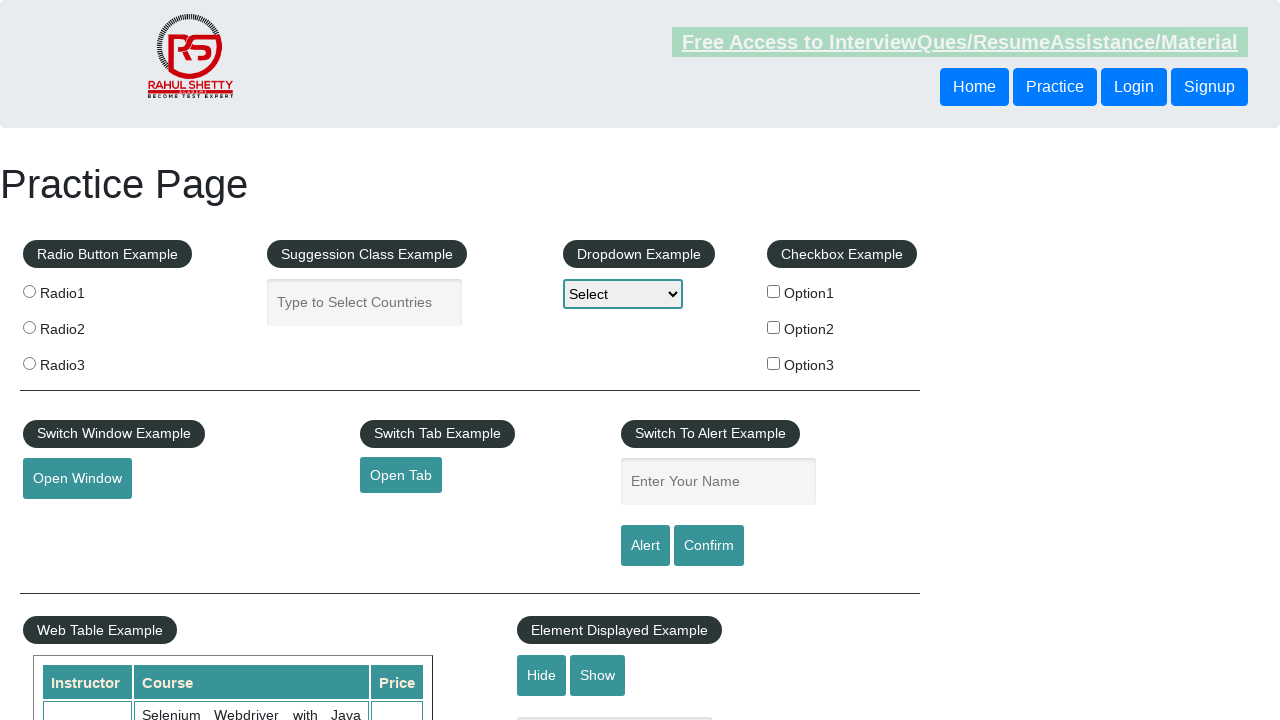

Scrolled main window down by 500 pixels
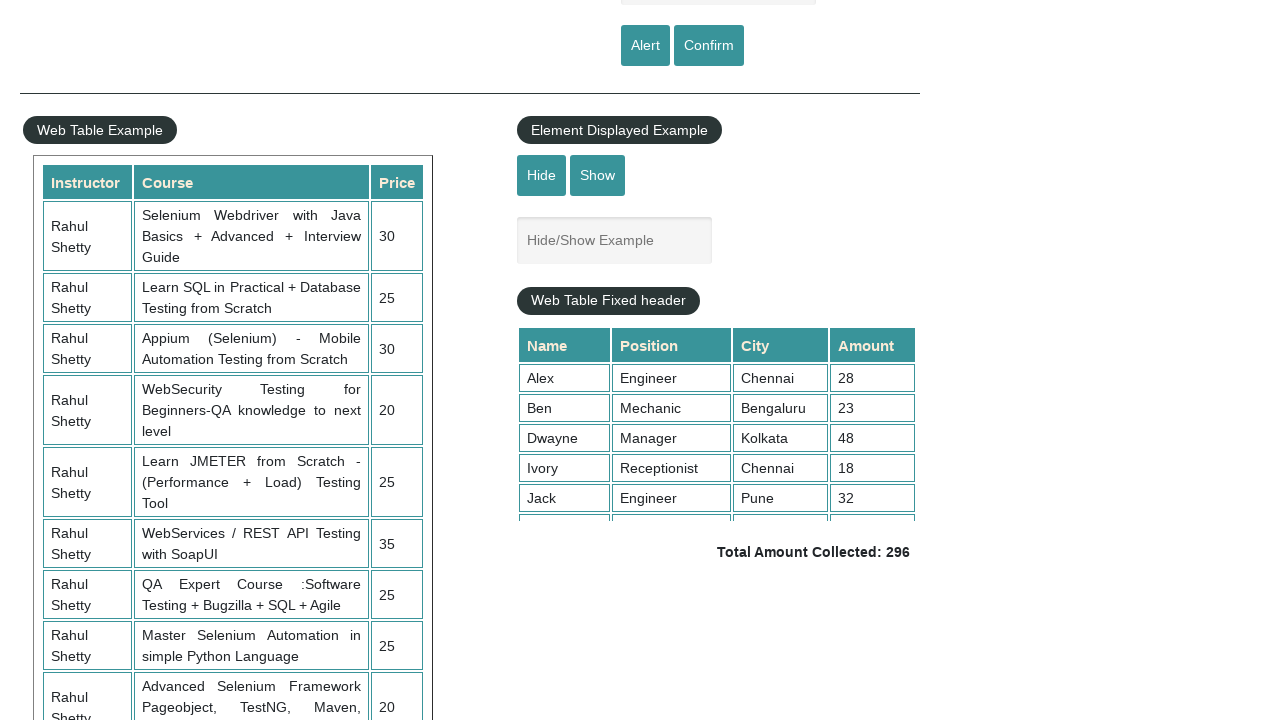

Waited 3 seconds for scroll animation to complete
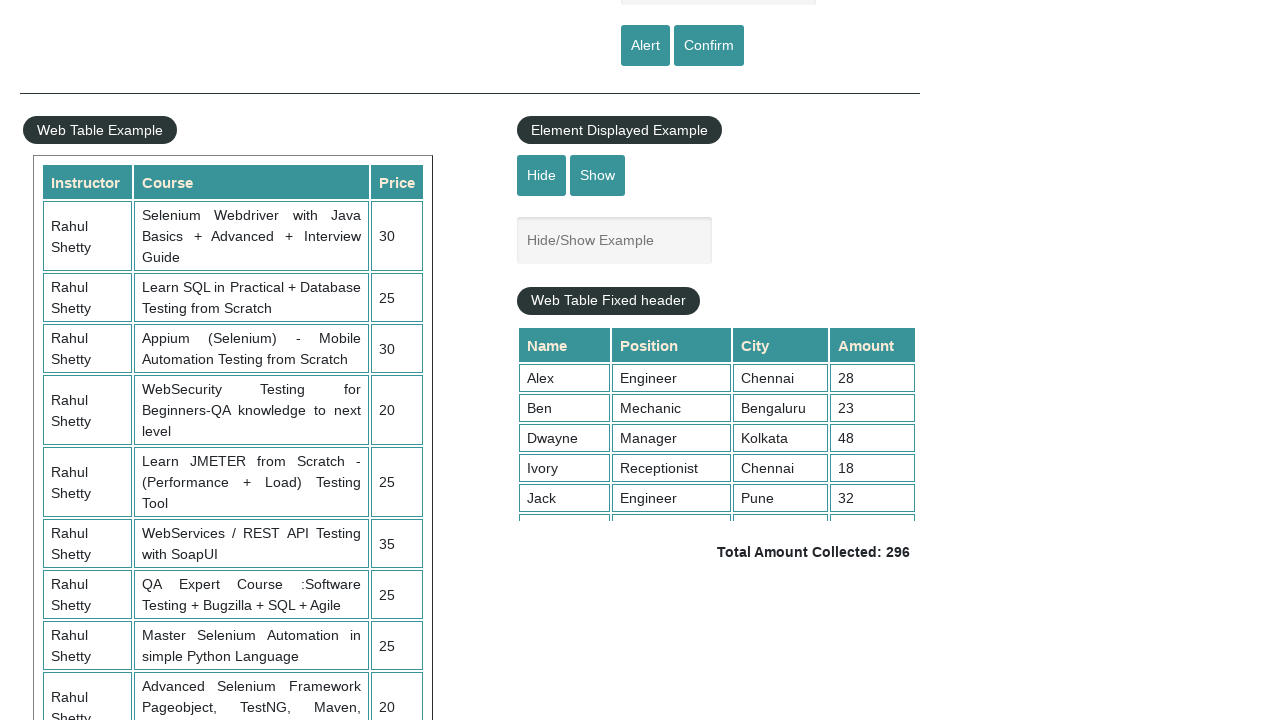

Scrolled fixed header table element to top position 5000
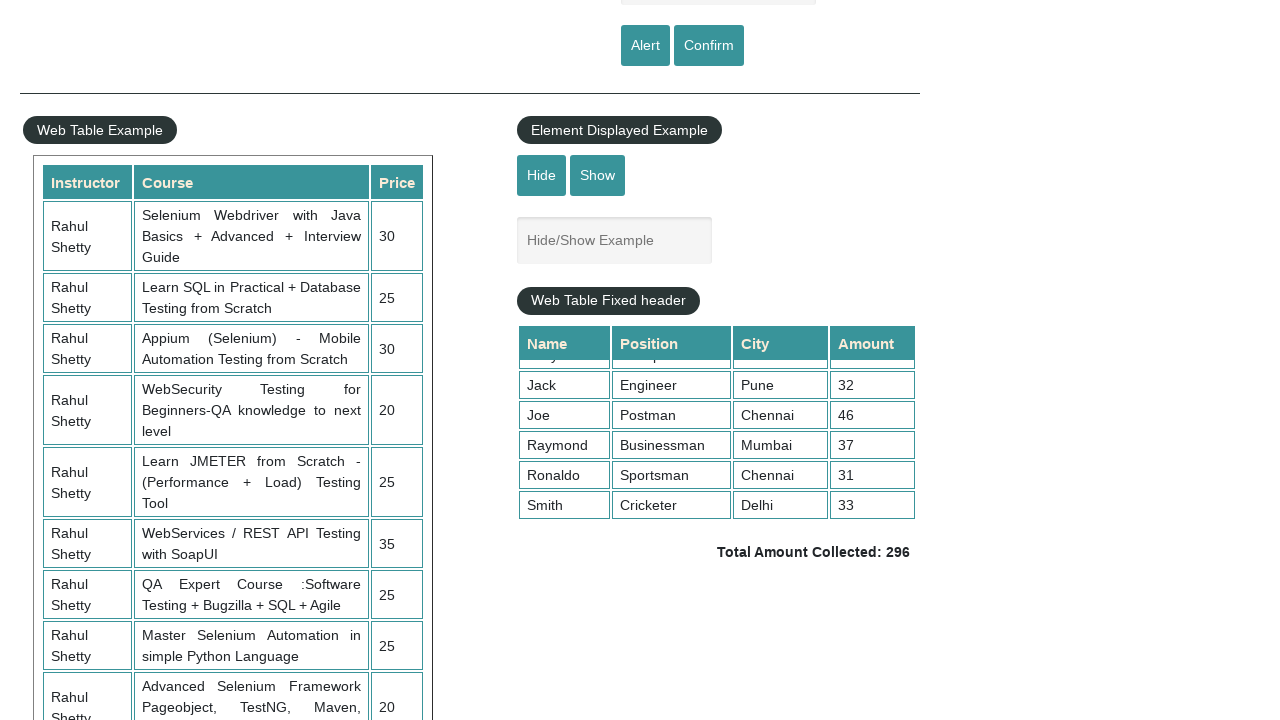

Table values became visible - 4th column cell found
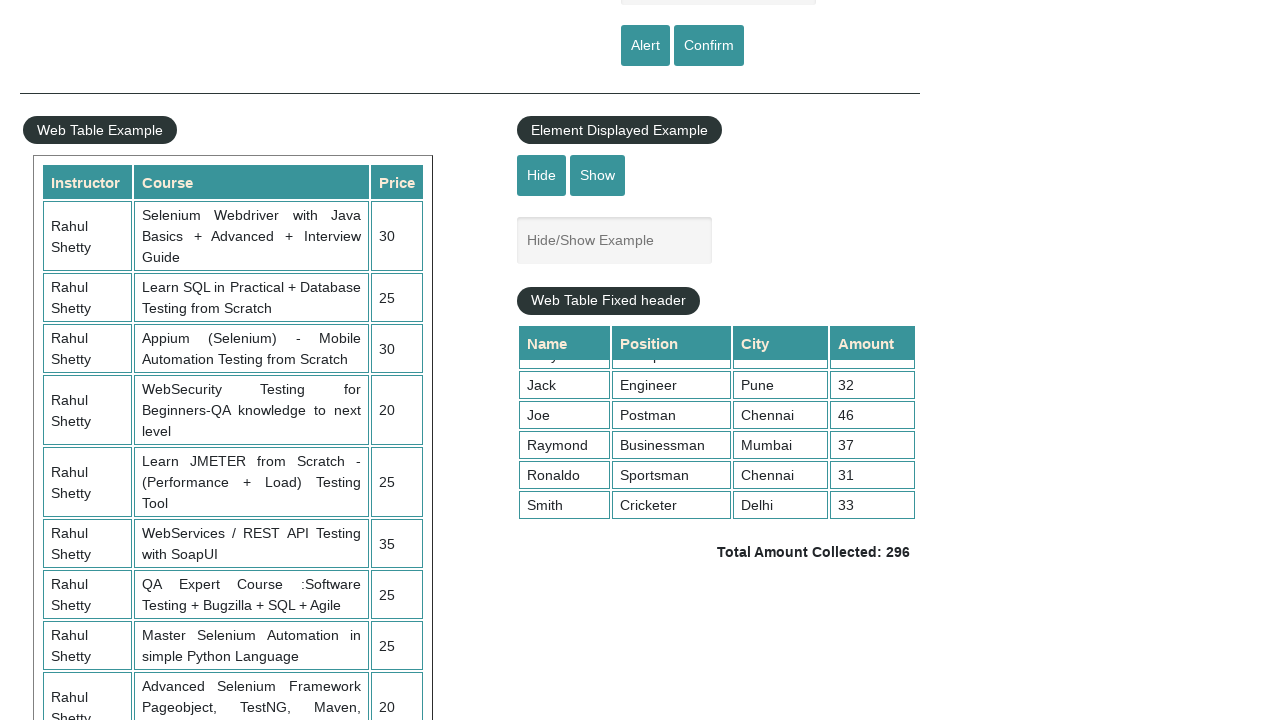

Total amount element is present on the page
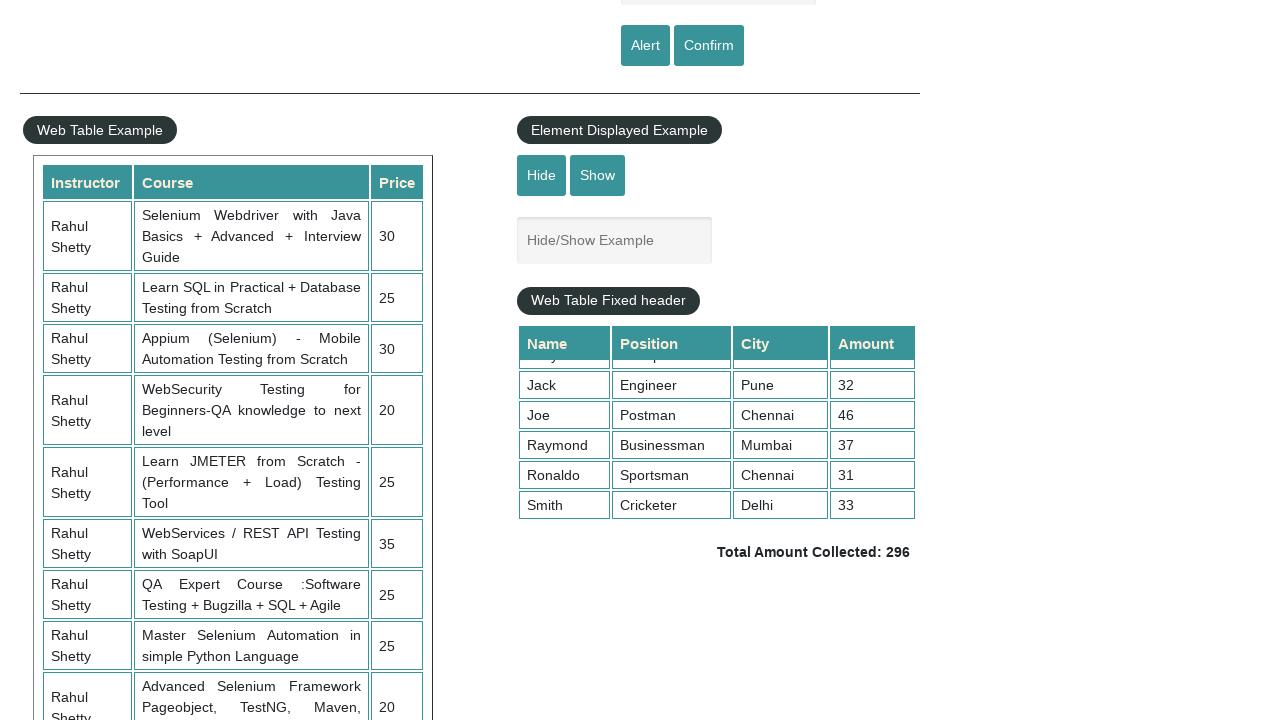

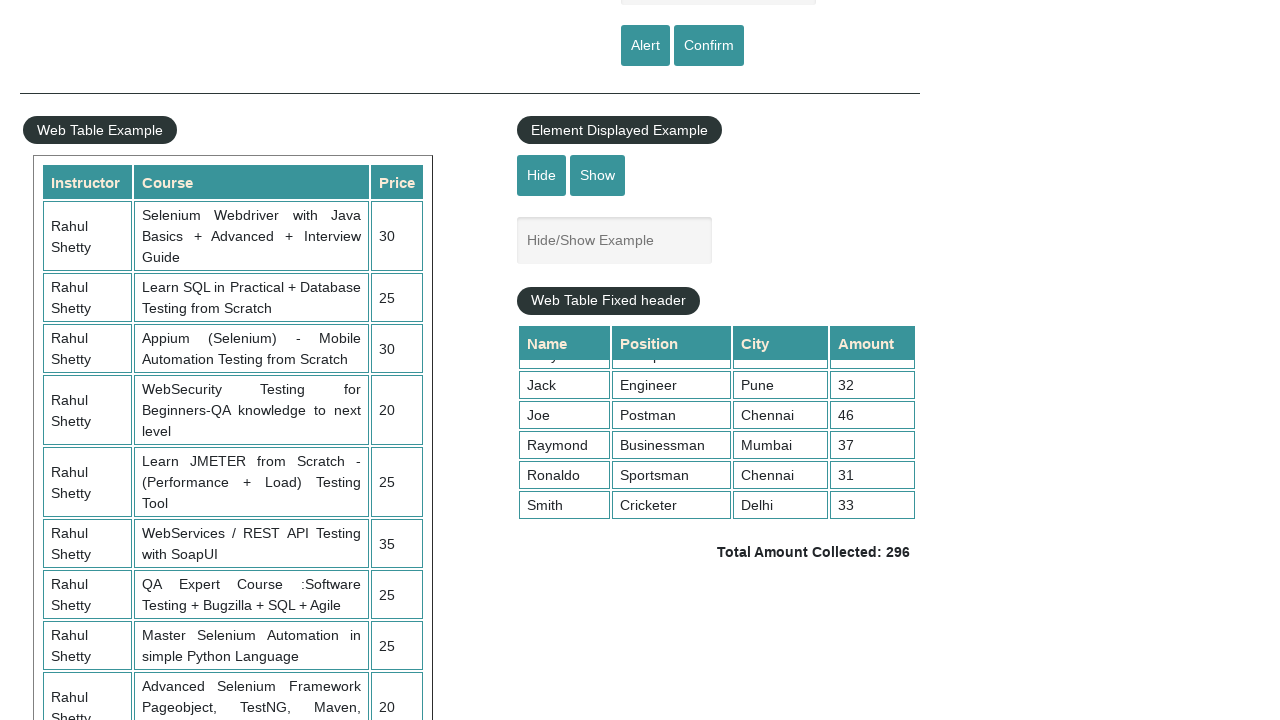